Tests drag and drop functionality on jQuery UI demo page by dragging an element and dropping it onto a target area

Starting URL: https://jqueryui.com/droppable/

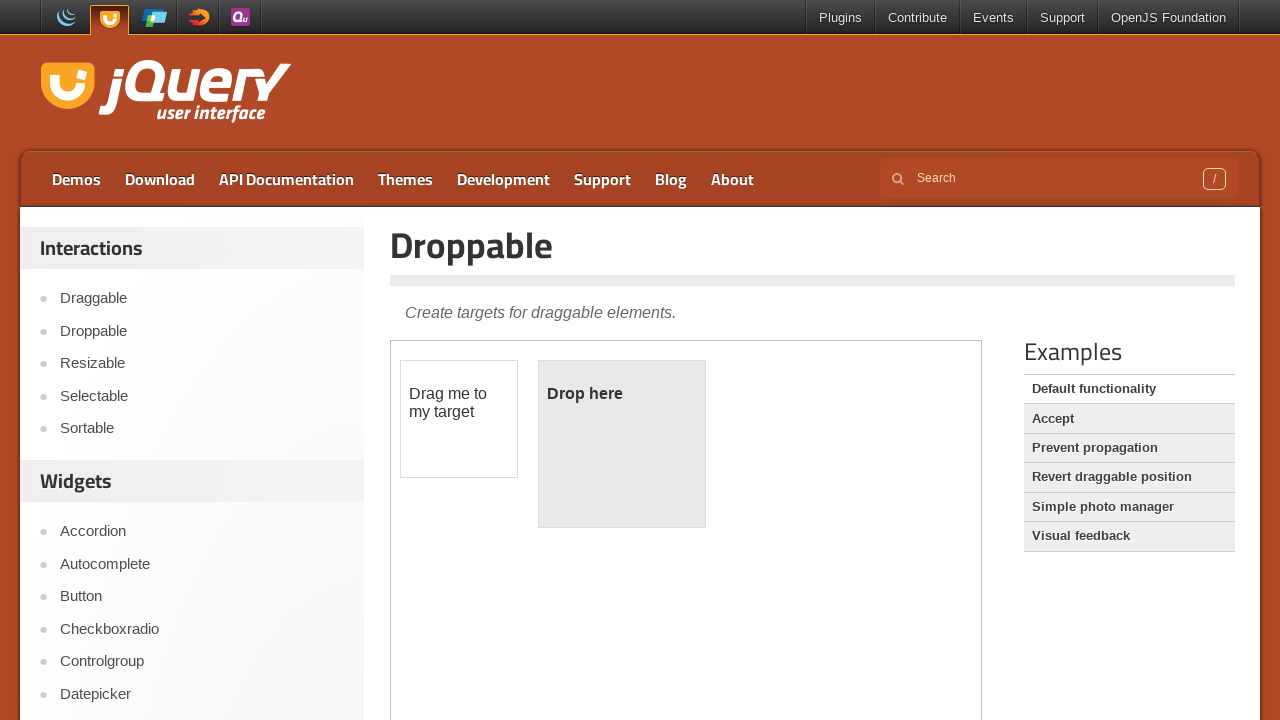

Navigated to jQuery UI droppable demo page
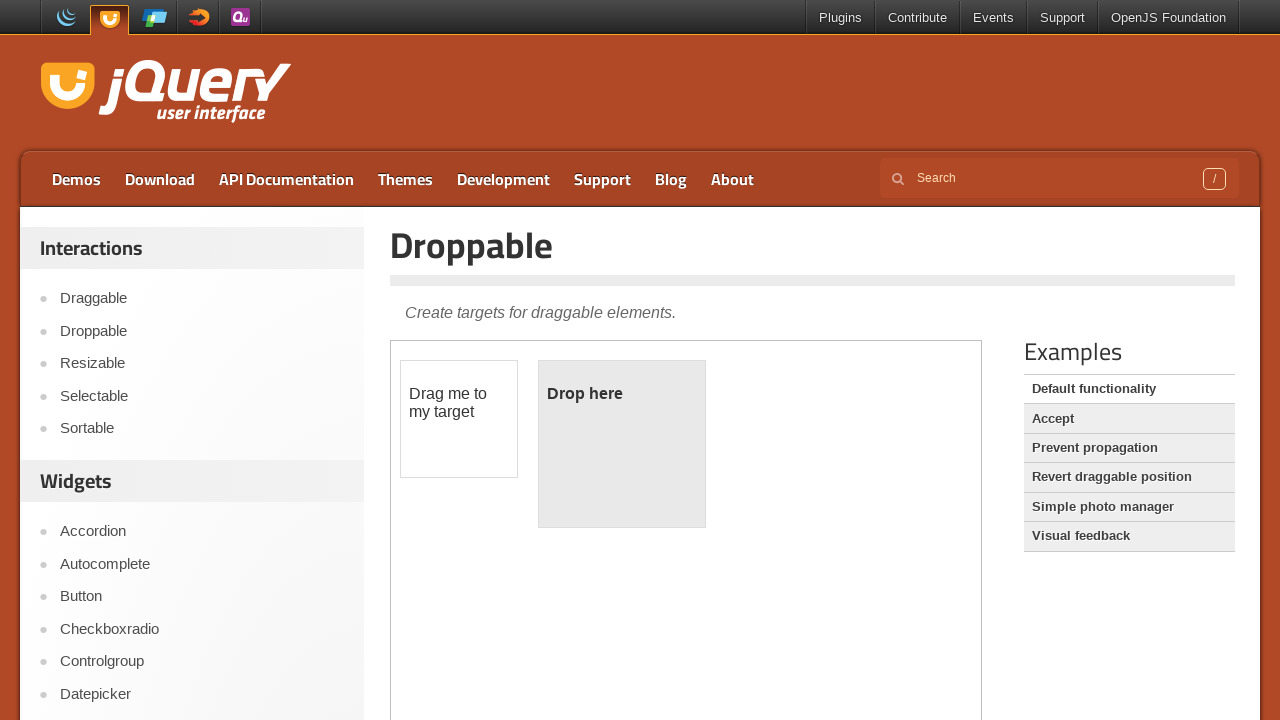

Located demo iframe
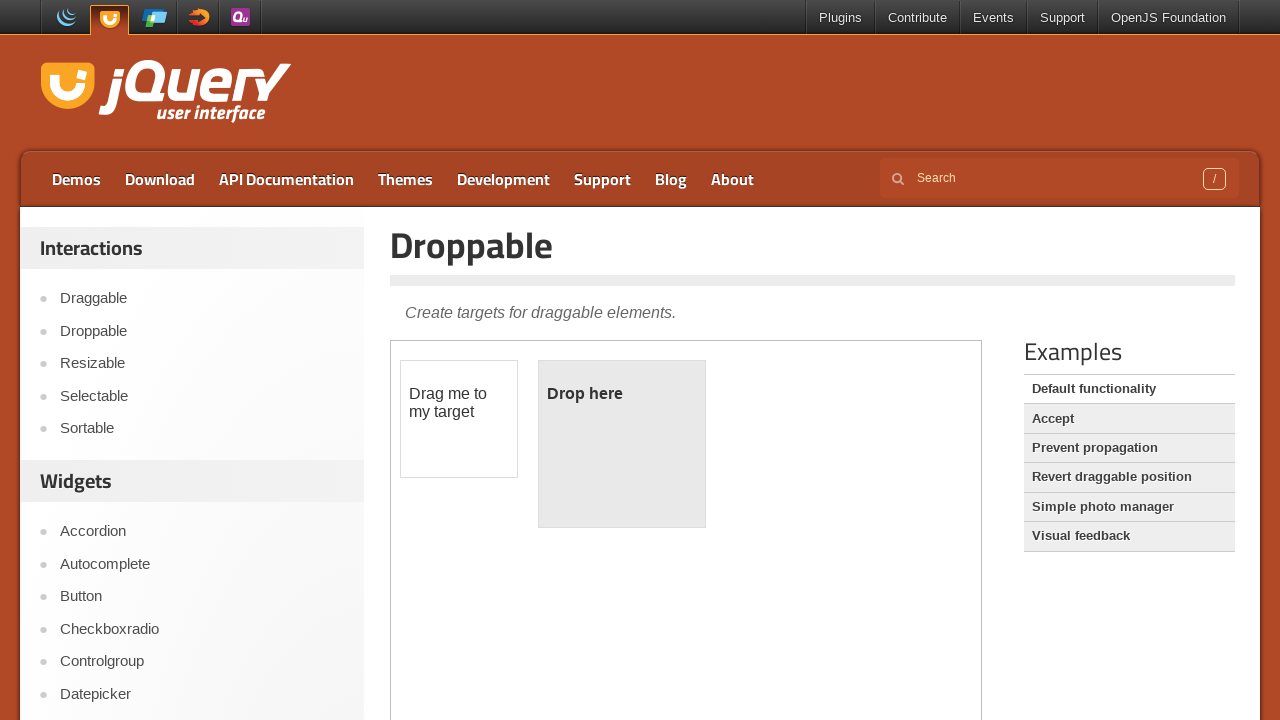

Located draggable element within iframe
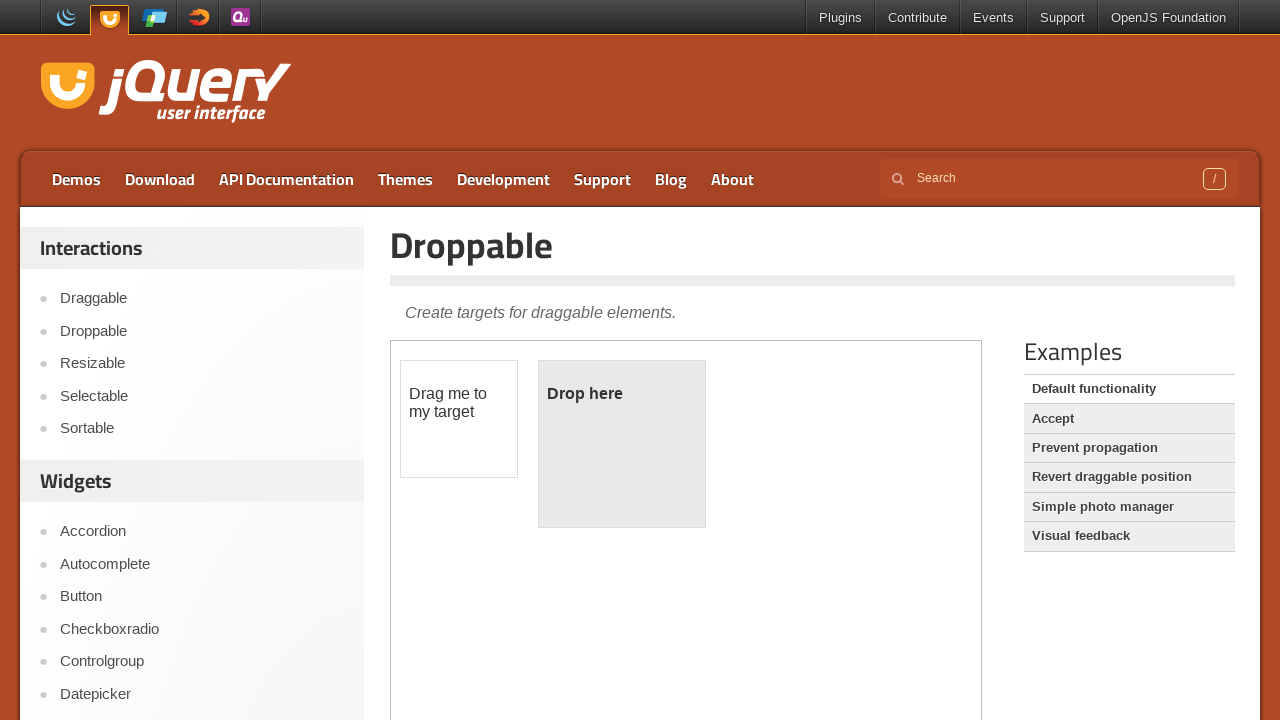

Located droppable target element within iframe
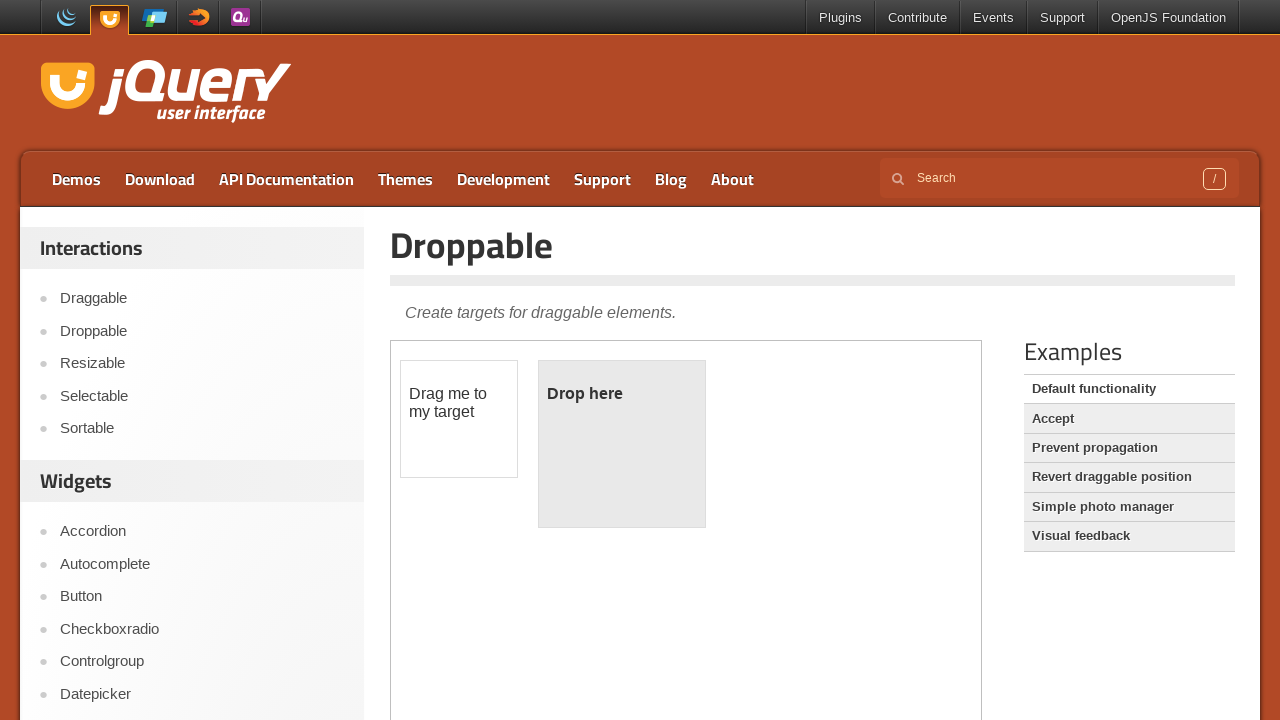

Dragged and dropped element onto target area at (622, 444)
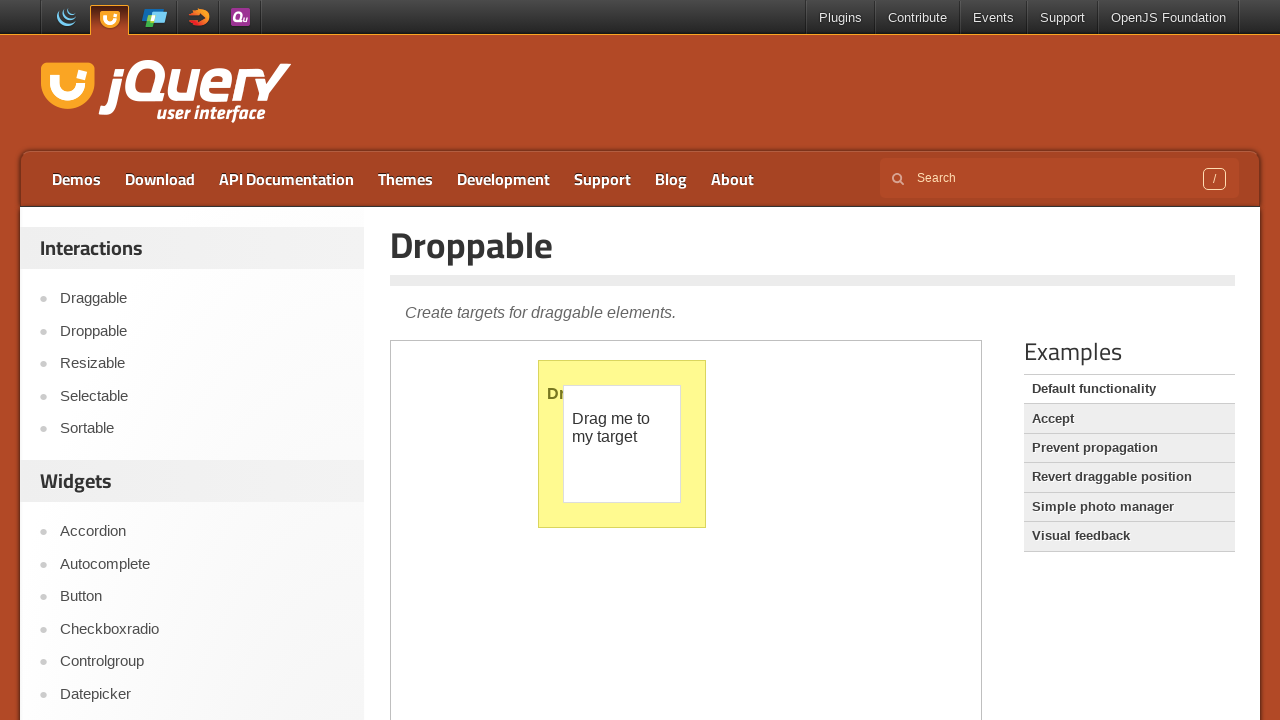

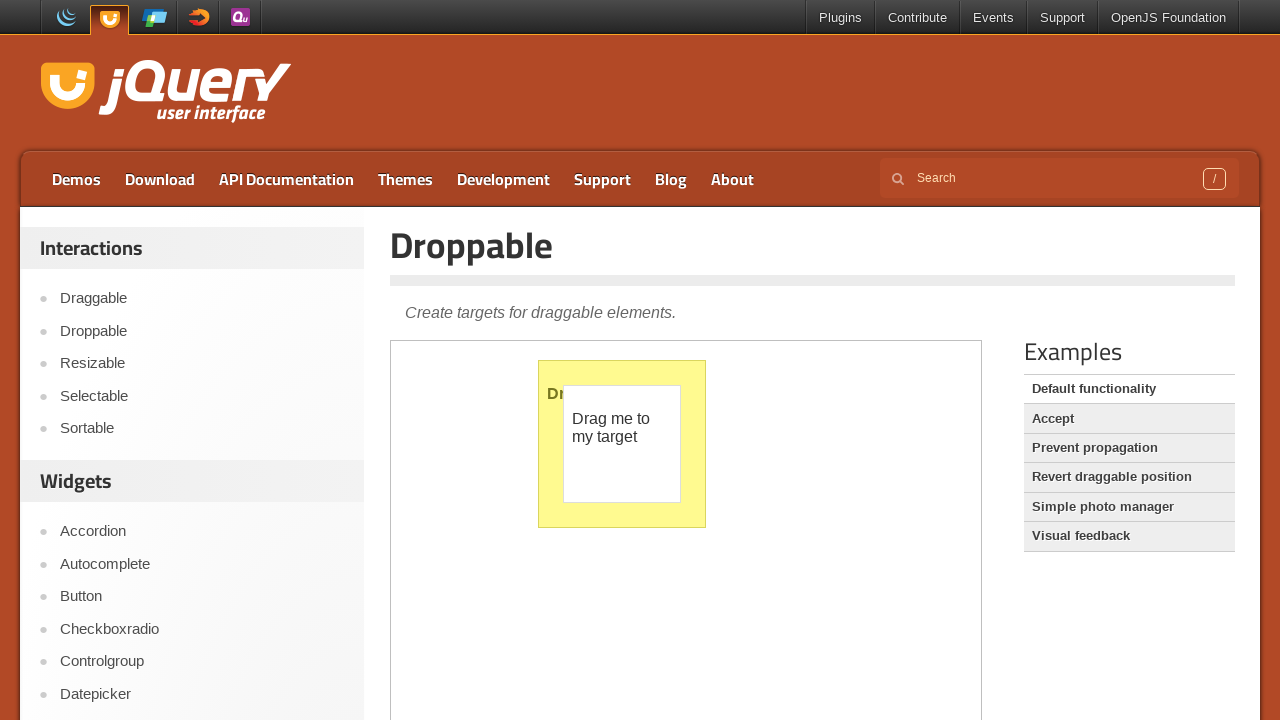